Tests page scrolling functionality by scrolling down to the bottom of the page, back up to the top, then scrolling down and up by fixed pixel amounts

Starting URL: https://www.letskodeit.com/practice

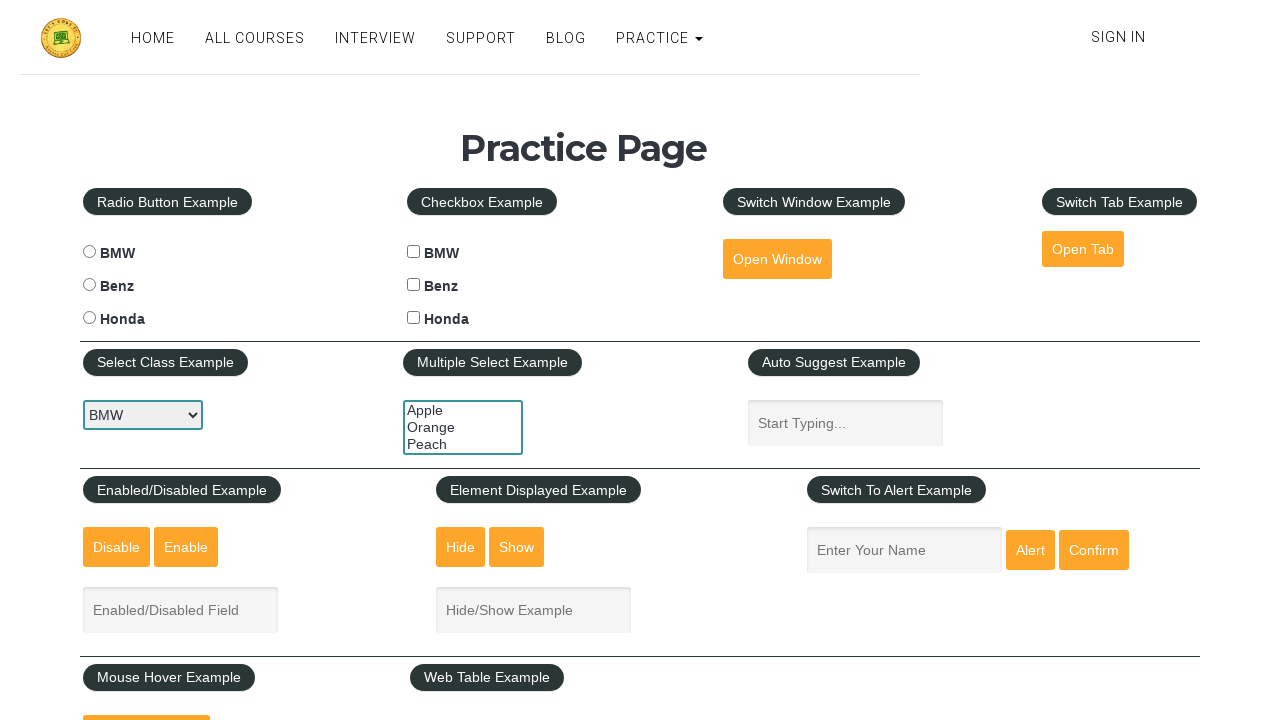

Scrolled down to the bottom of the page
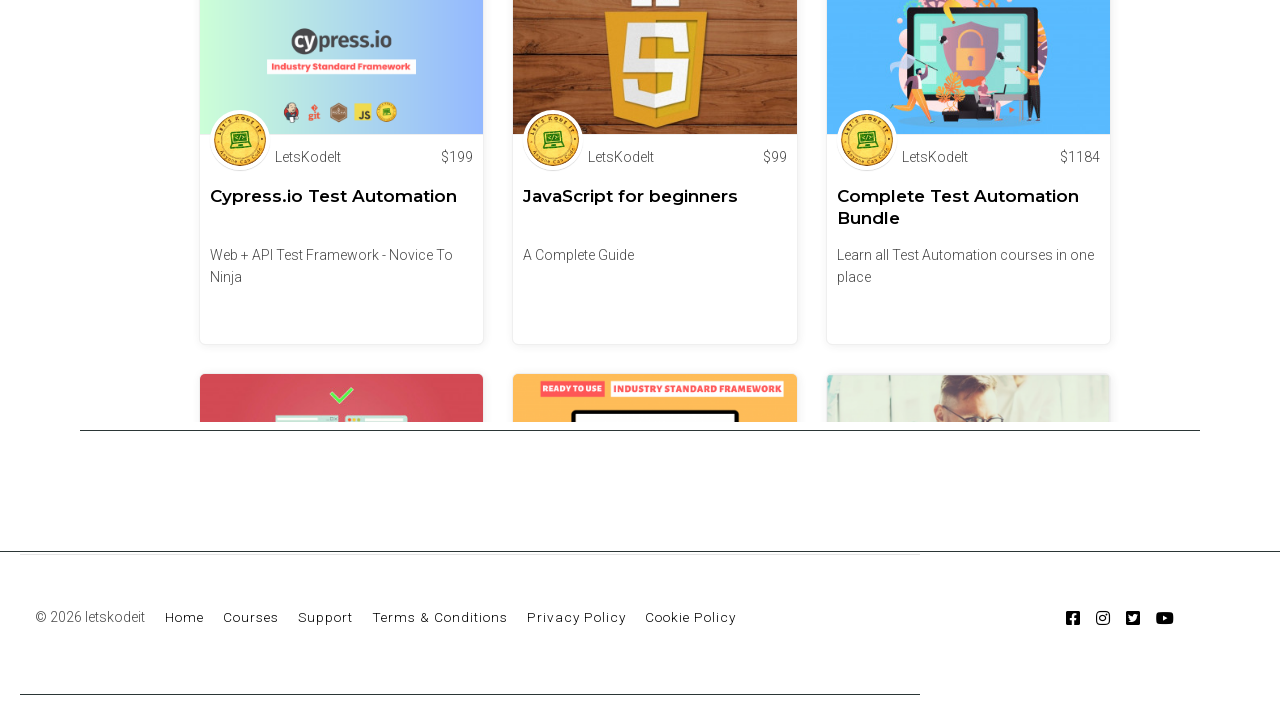

Waited 1 second for scroll to complete
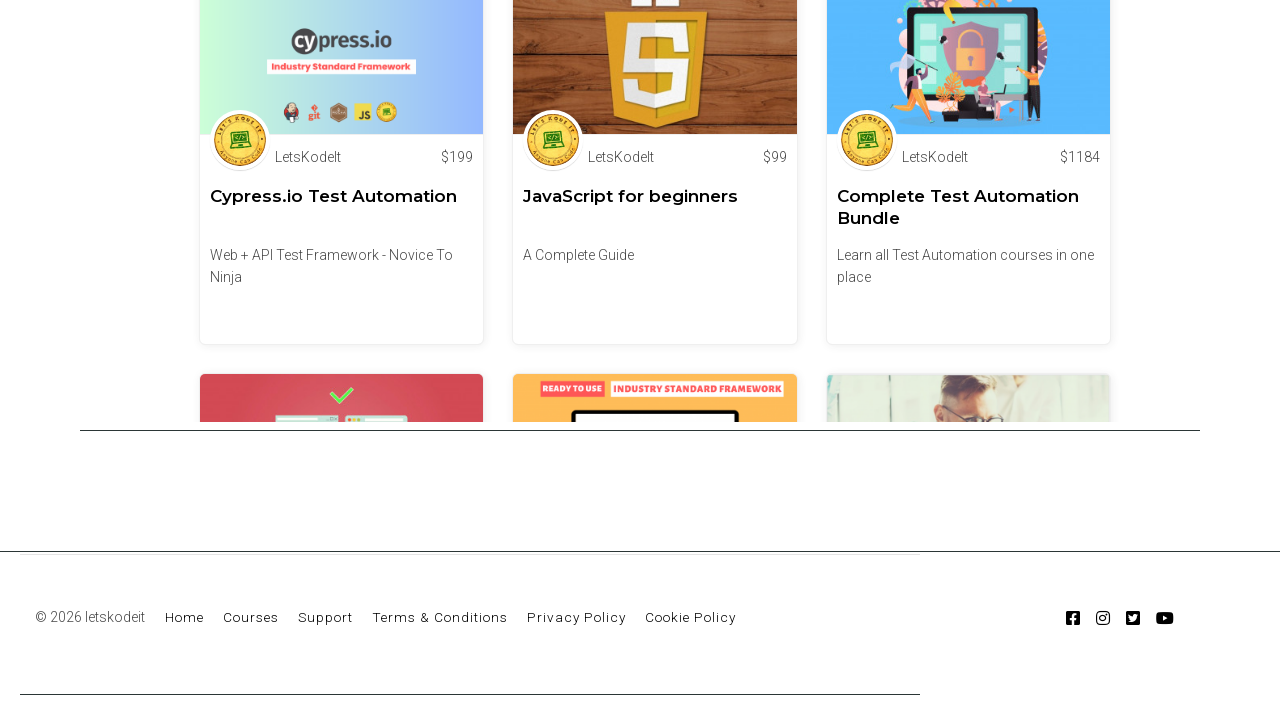

Scrolled back up to the top of the page
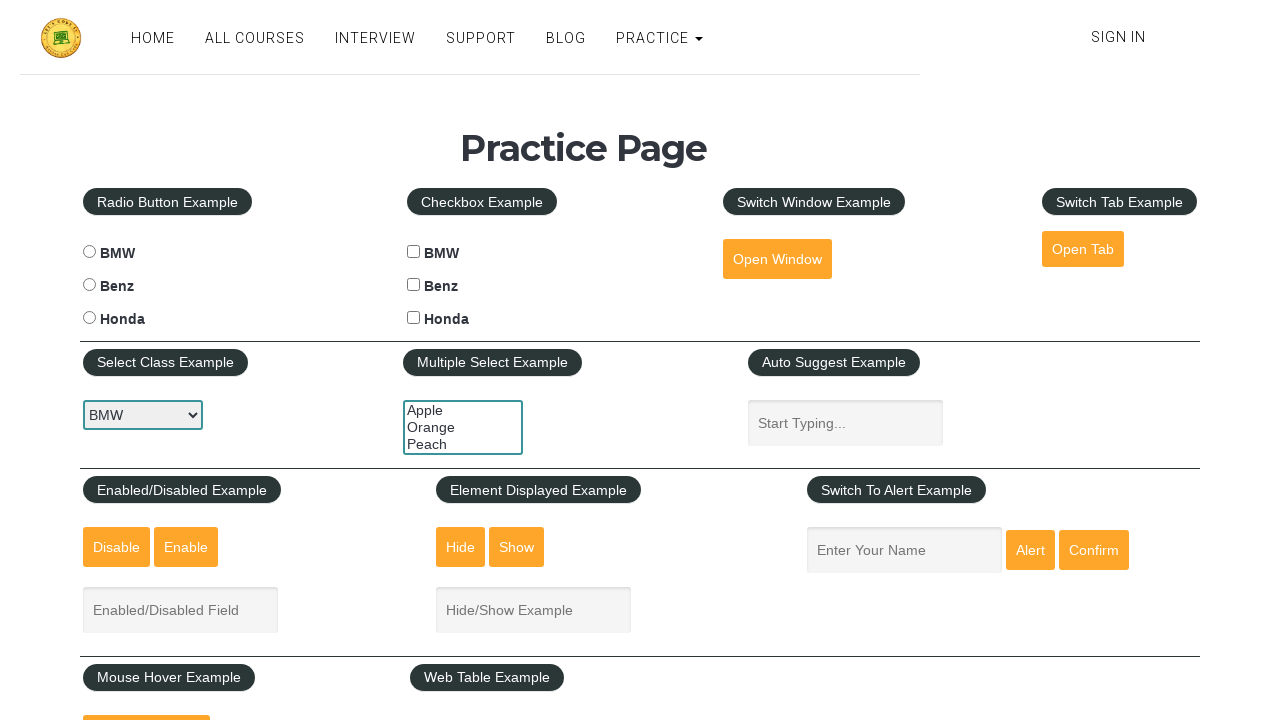

Waited 1 second for scroll to complete
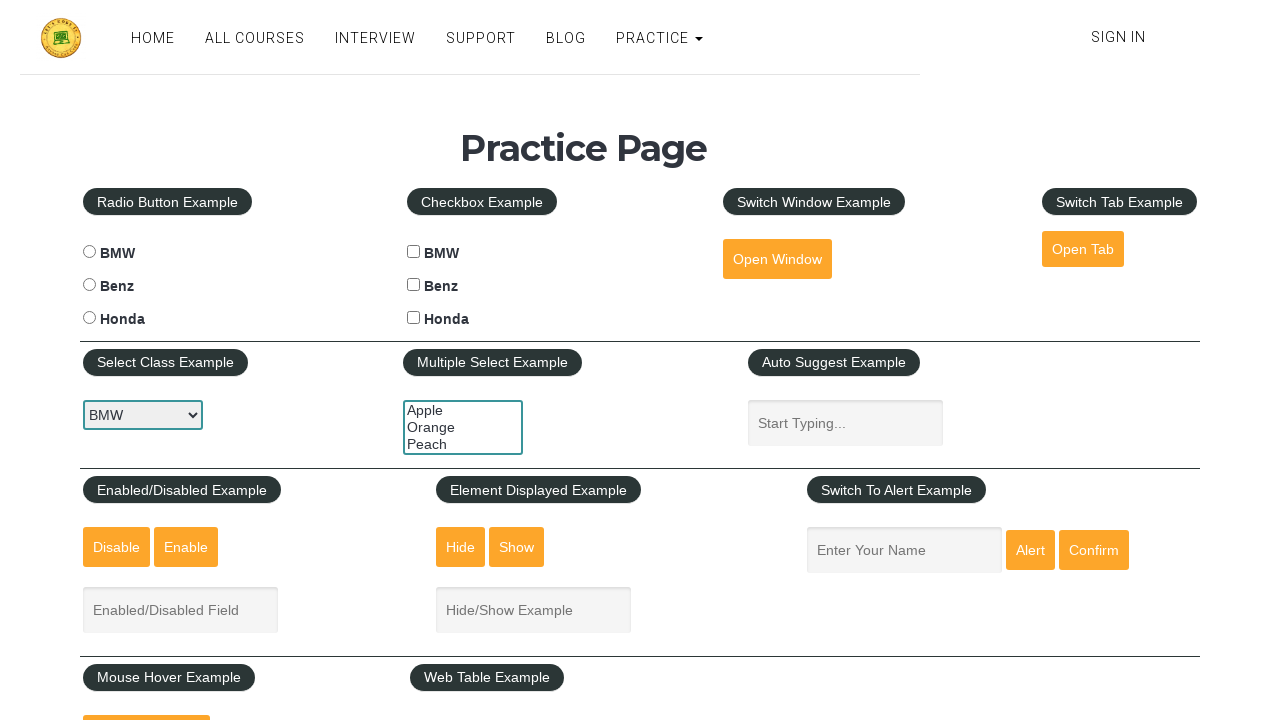

Scrolled down by 400 pixels
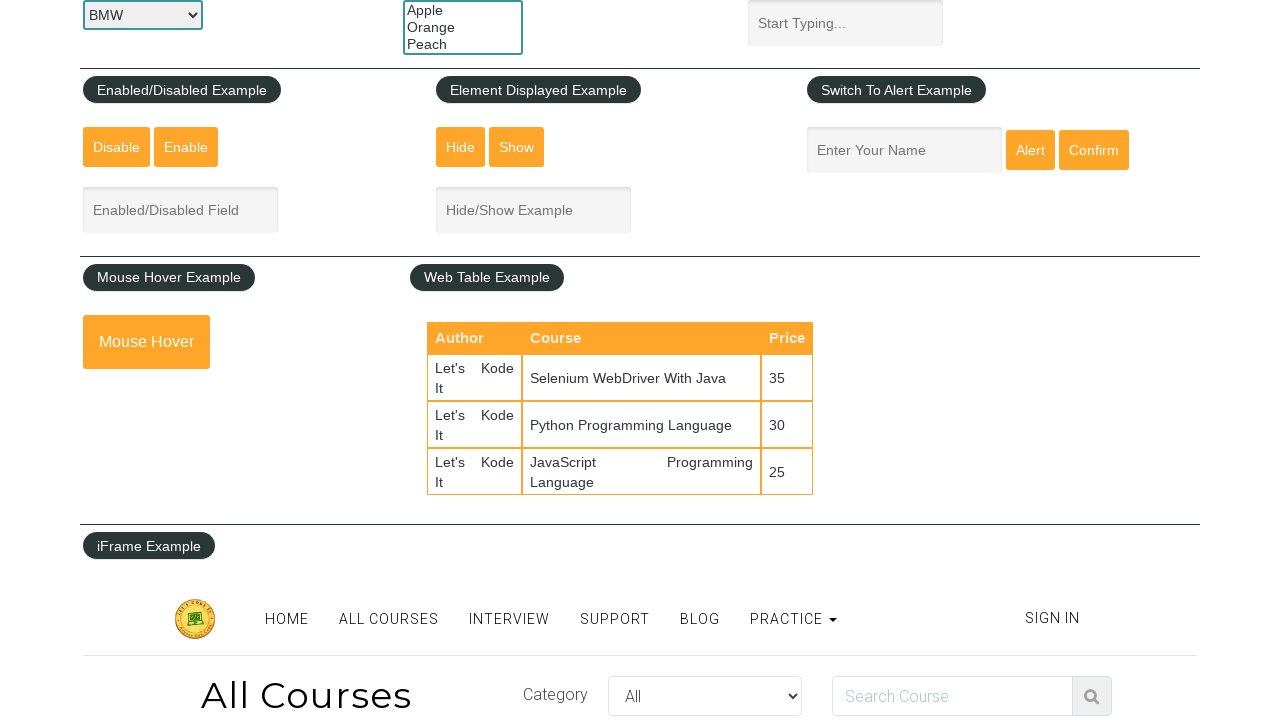

Waited 1 second for scroll to complete
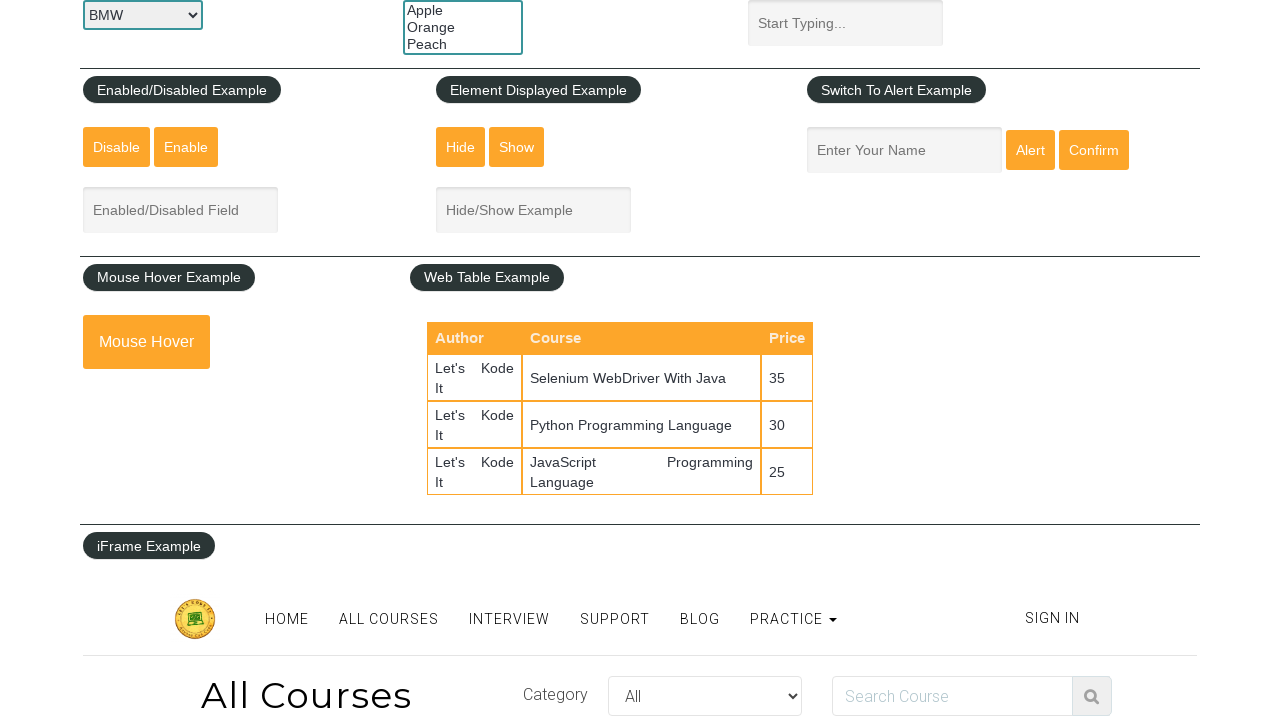

Scrolled up by 400 pixels
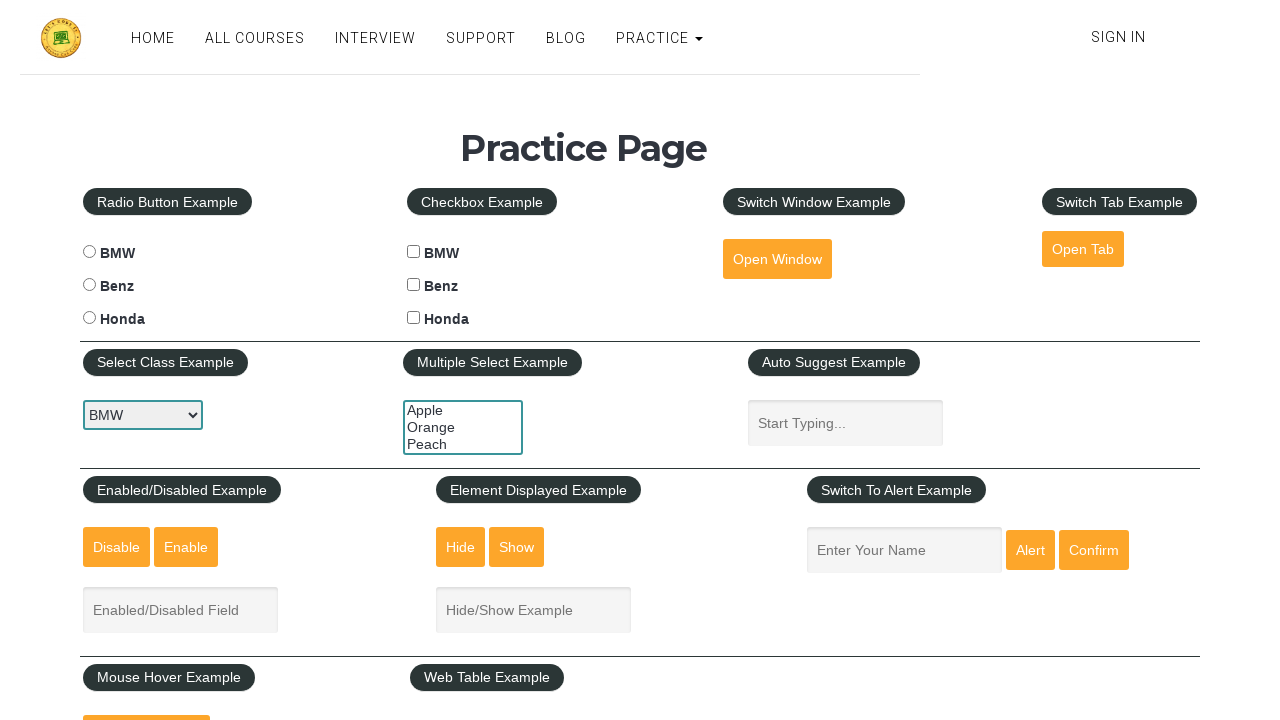

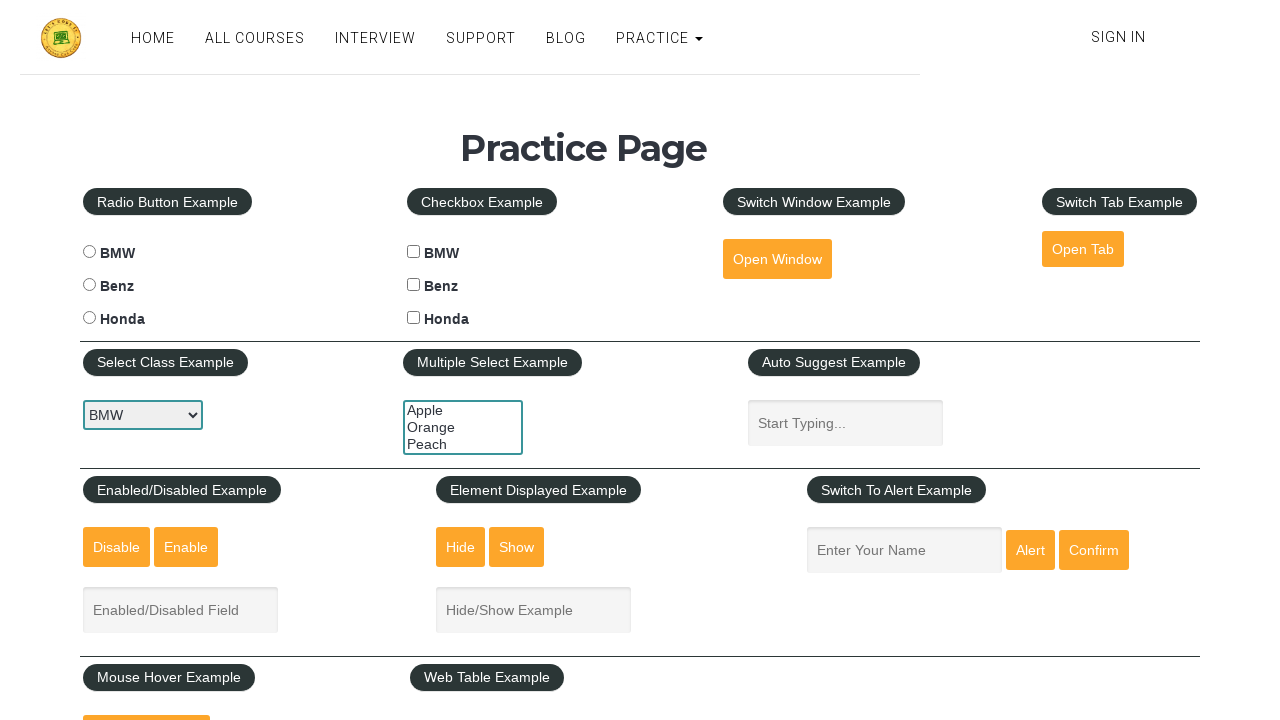